Tests an explicit wait scenario by waiting for a price element to display "100", then clicking a book button, calculating an answer using a mathematical formula based on a displayed value, filling in the answer field, and submitting the form.

Starting URL: http://suninjuly.github.io/explicit_wait2.html

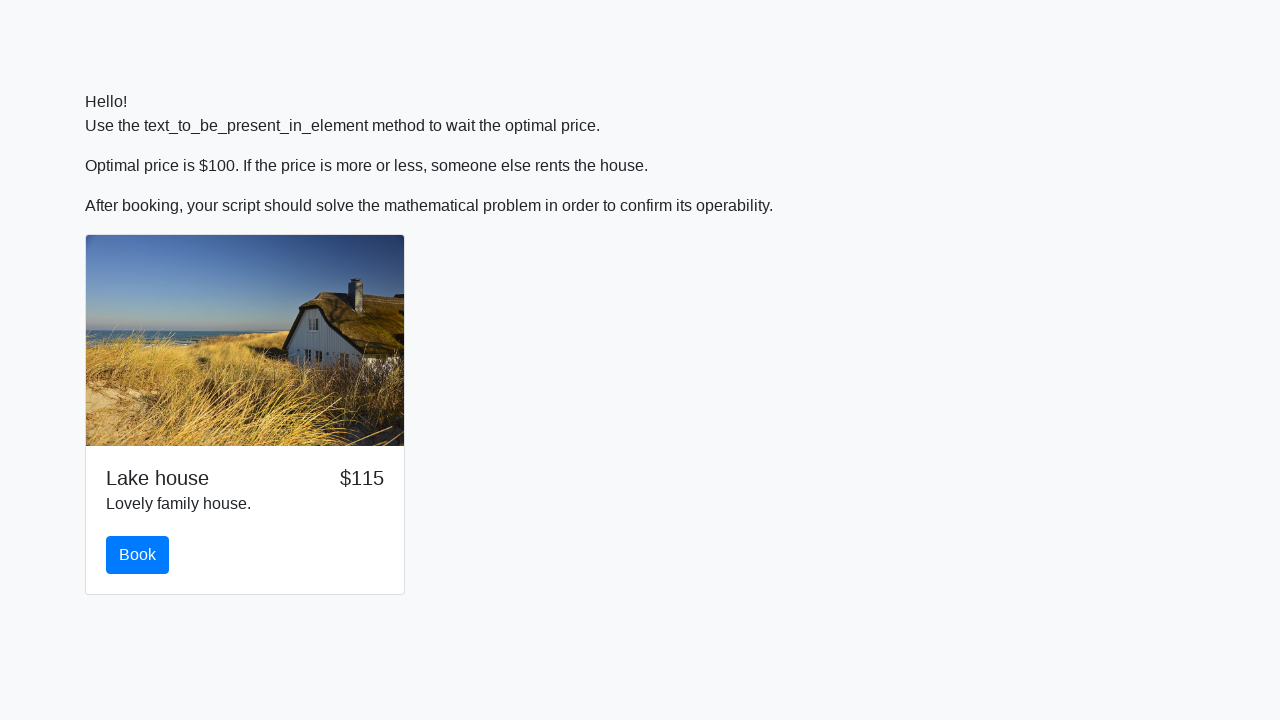

Waited for price element to display '100'
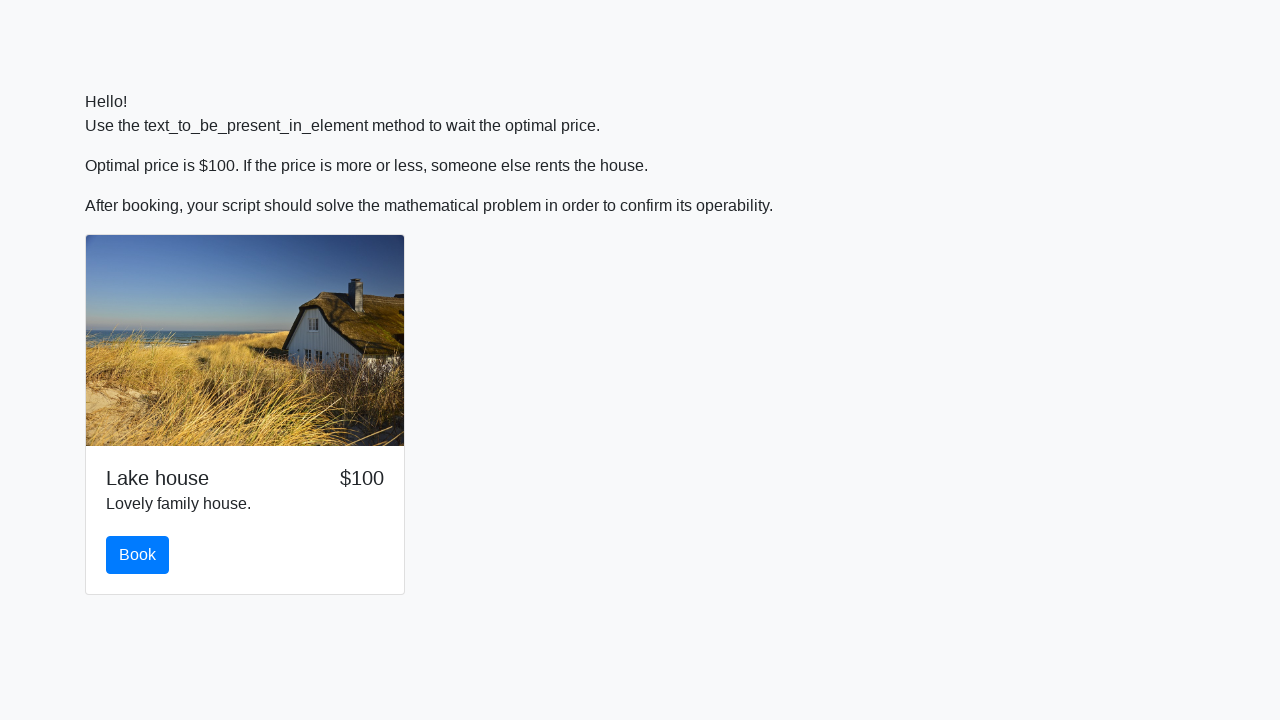

Clicked the book button at (138, 555) on #book
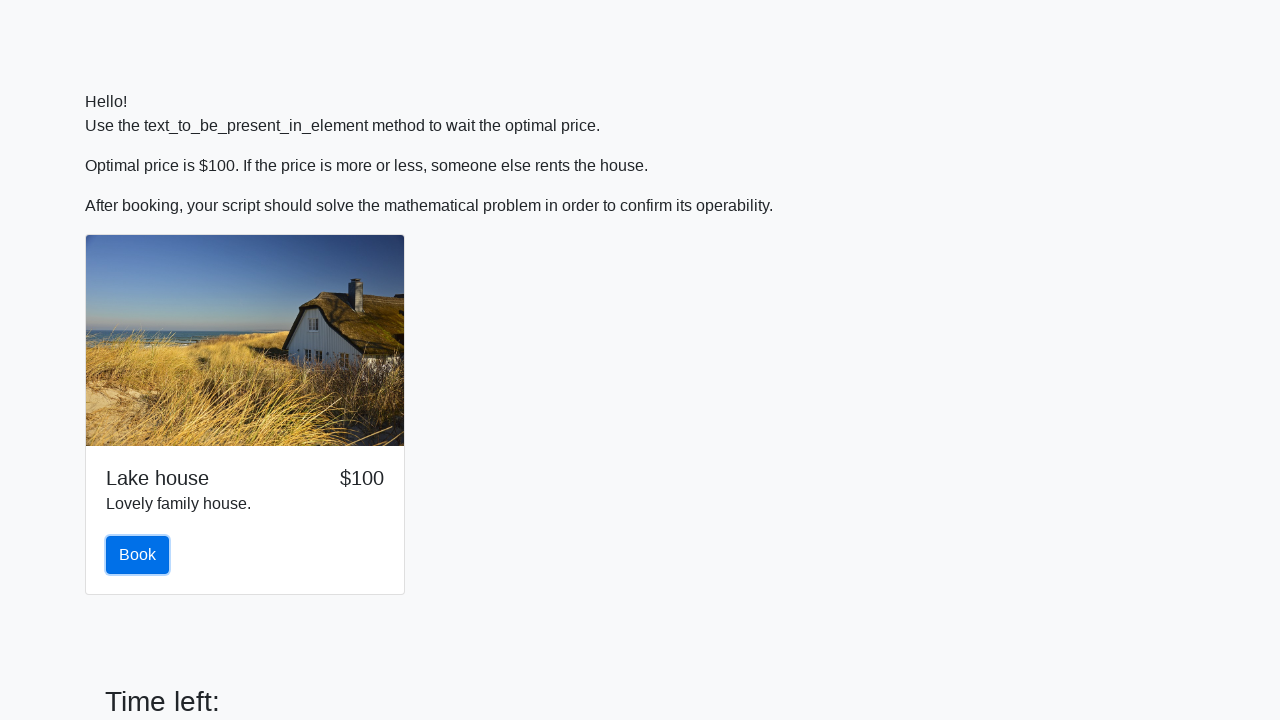

Retrieved x value from input_value element
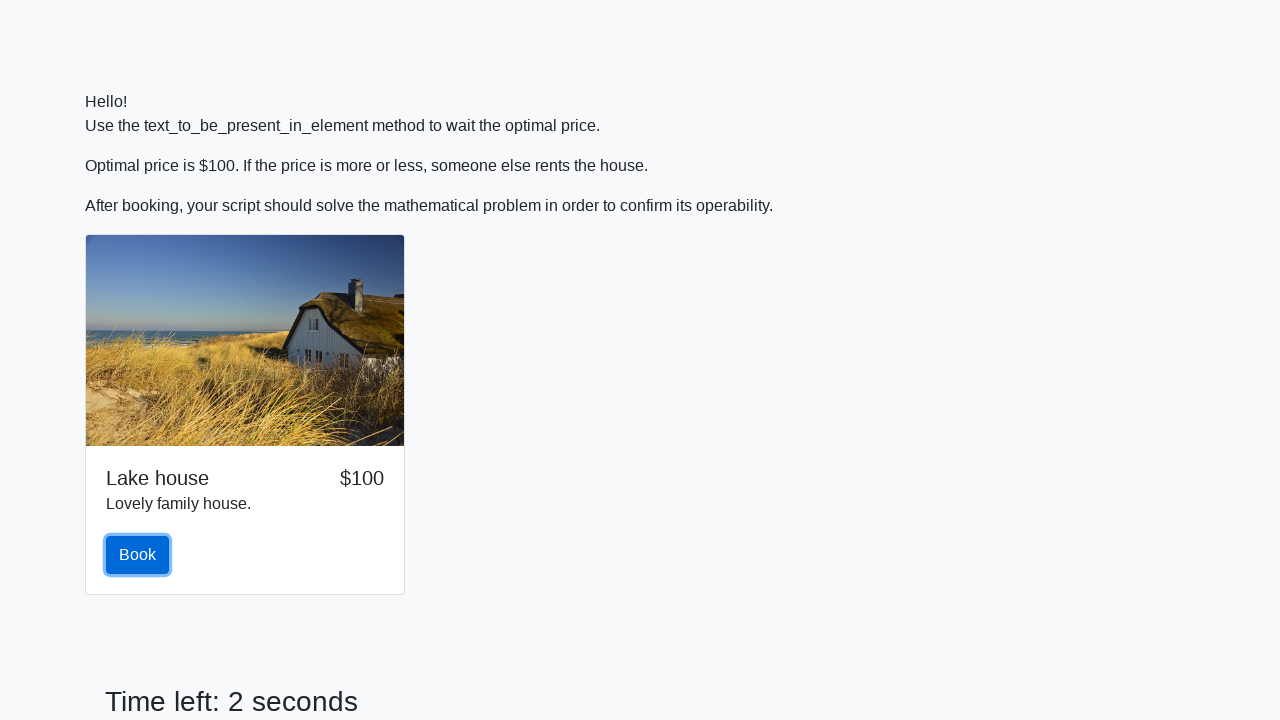

Calculated answer using mathematical formula and filled answer field on #answer
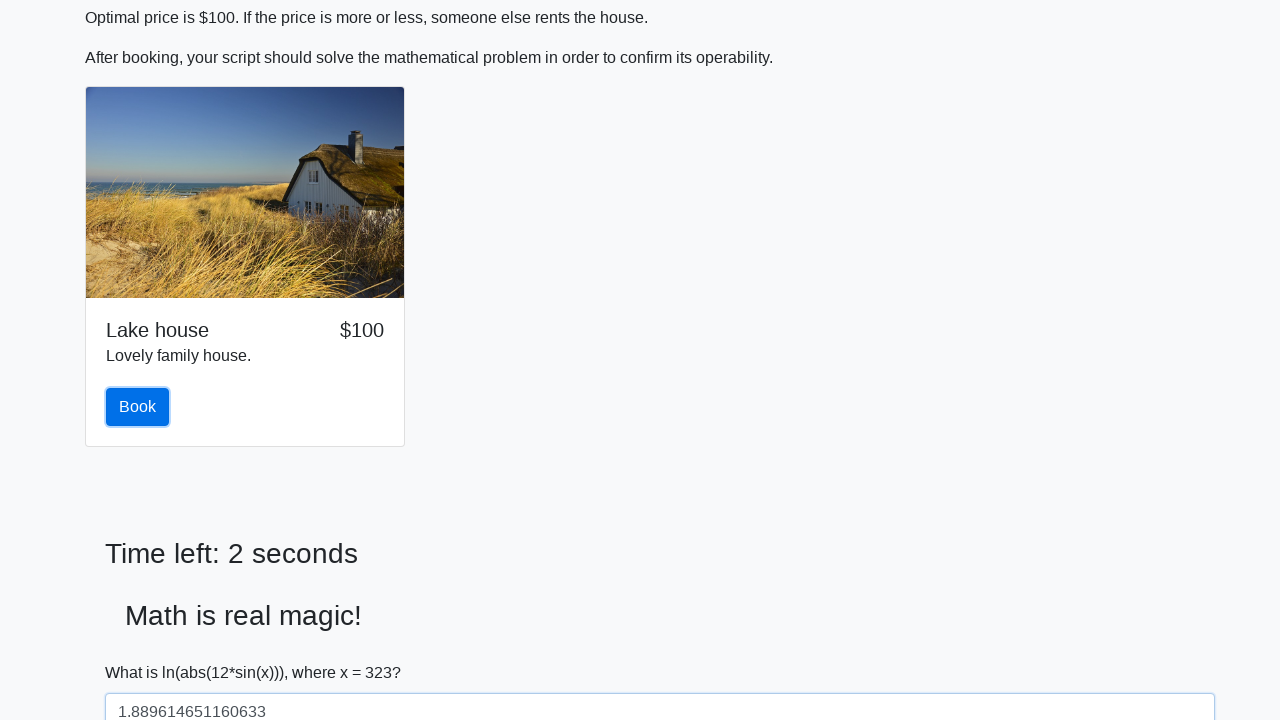

Clicked submit button to submit the form at (143, 651) on [type='submit']
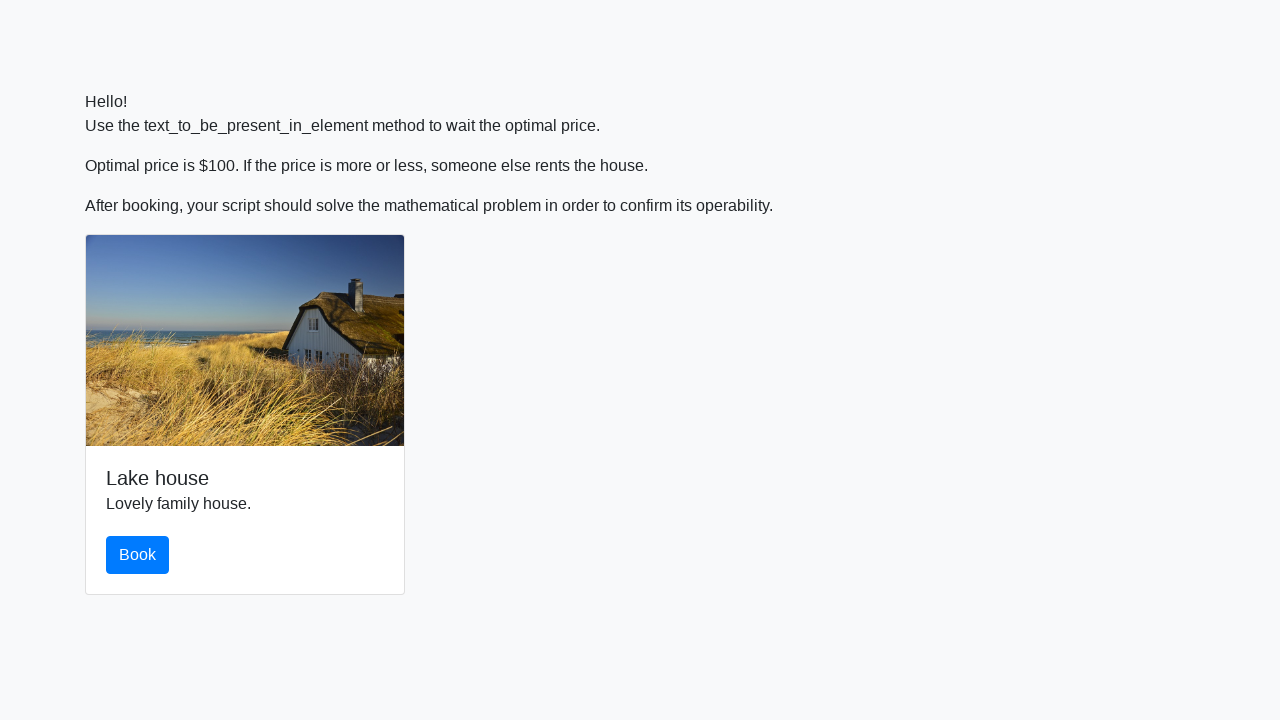

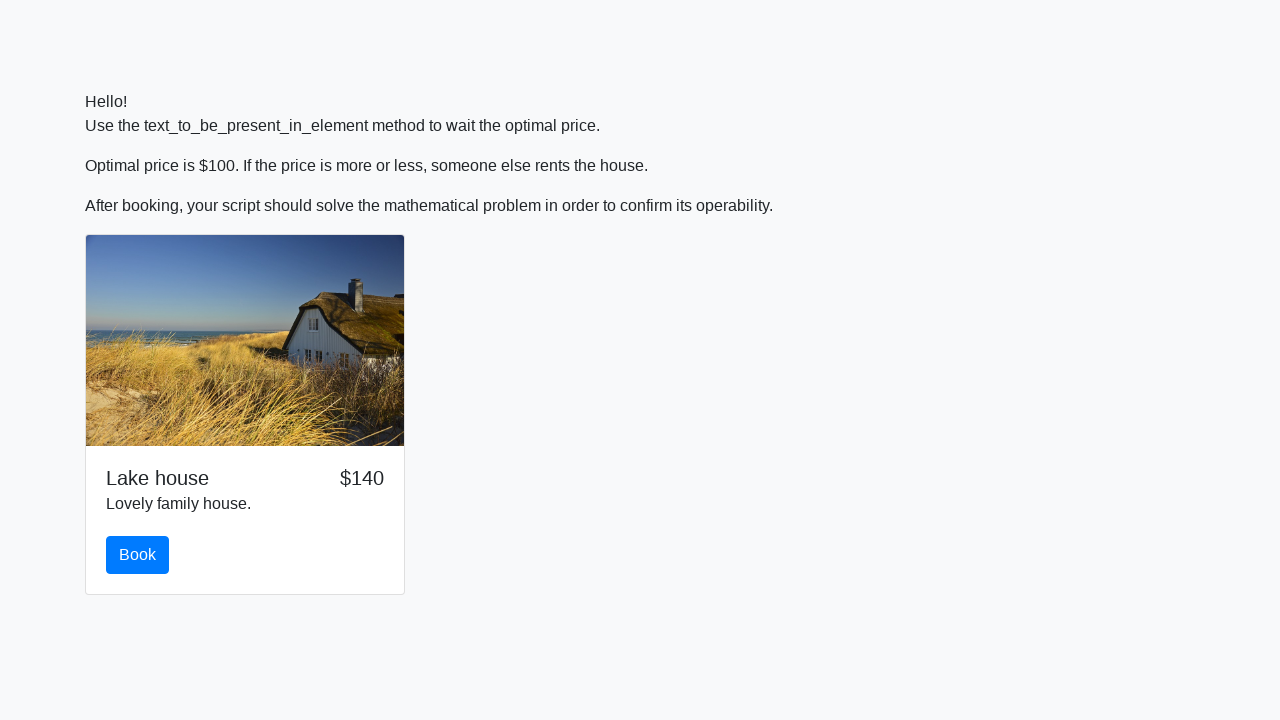